Navigates to Yogiyo food delivery website, searches for a specific address in South Korea, selects a search suggestion, then randomly selects an available restaurant from the list and clicks on it to view details.

Starting URL: https://www.yogiyo.co.kr/mobile/#/

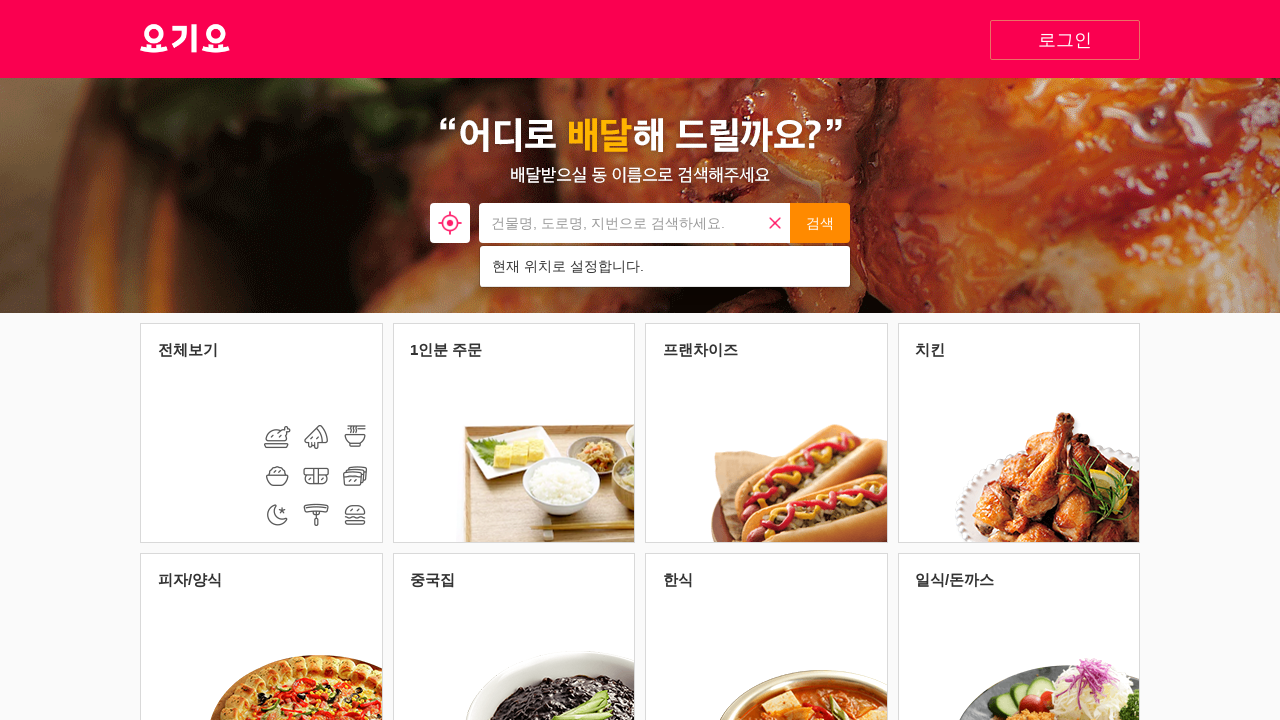

Cleared the address input field on input[name='address_input']
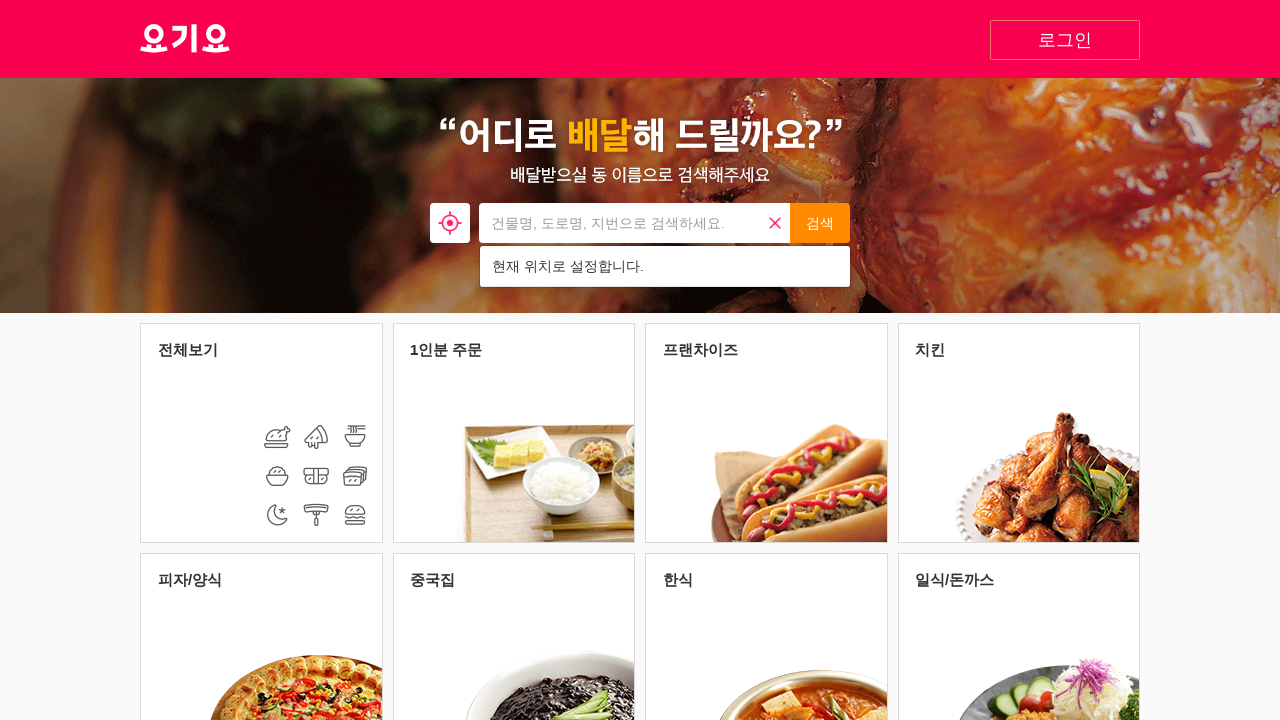

Entered search address in the address input field on input[name='address_input']
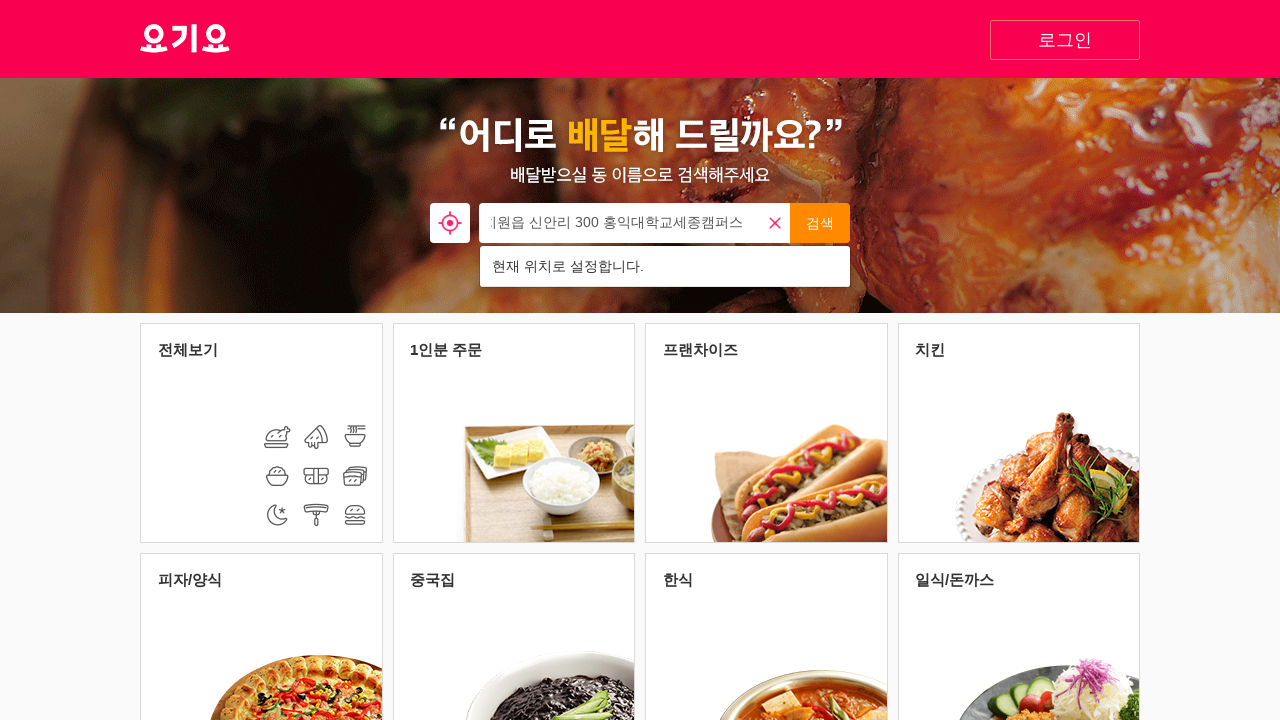

Pressed Enter to search for the address on input[name='address_input']
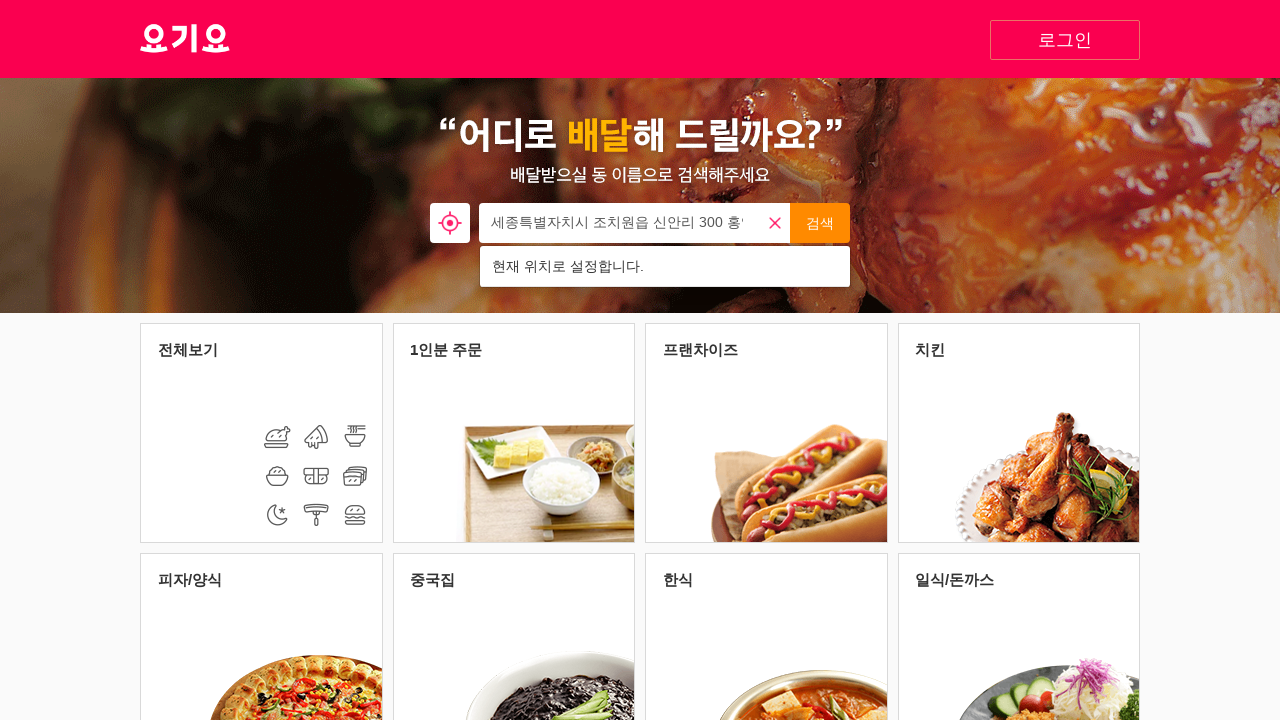

Waited 1 second for search results to process
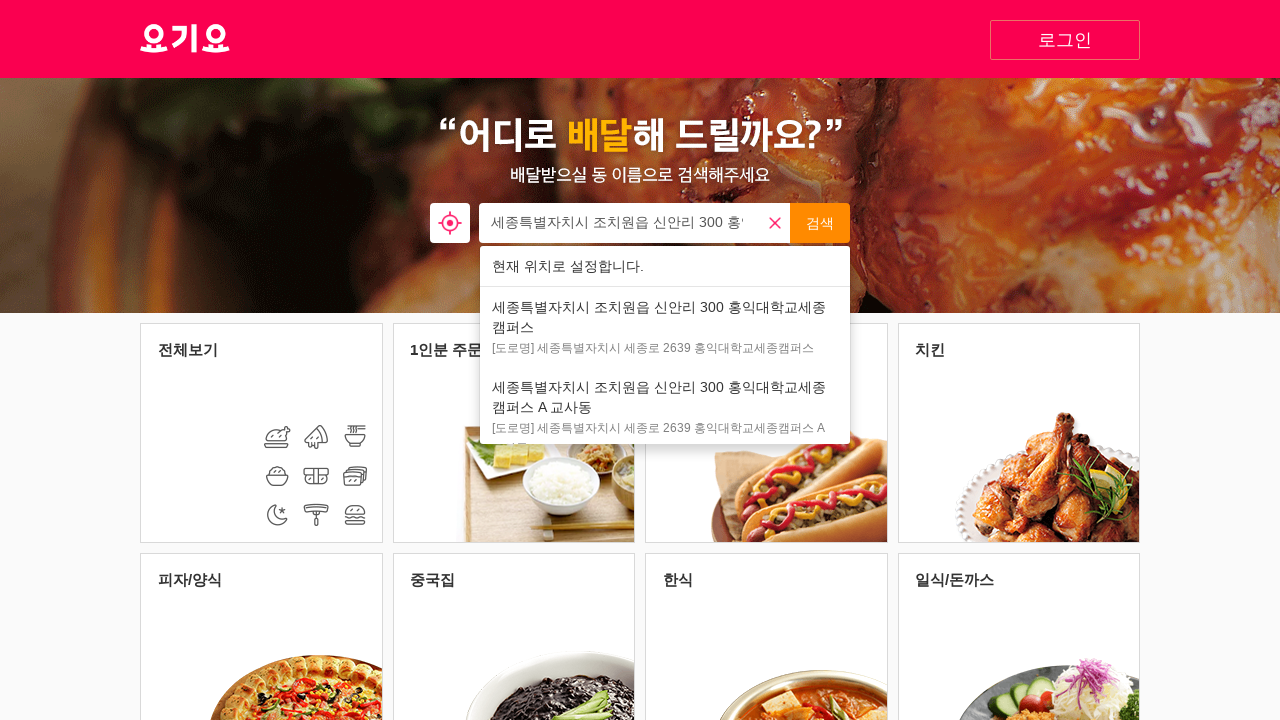

Clicked on the third search suggestion at (665, 327) on xpath=//*[@id="search"]/div/form/ul/li[3]/a
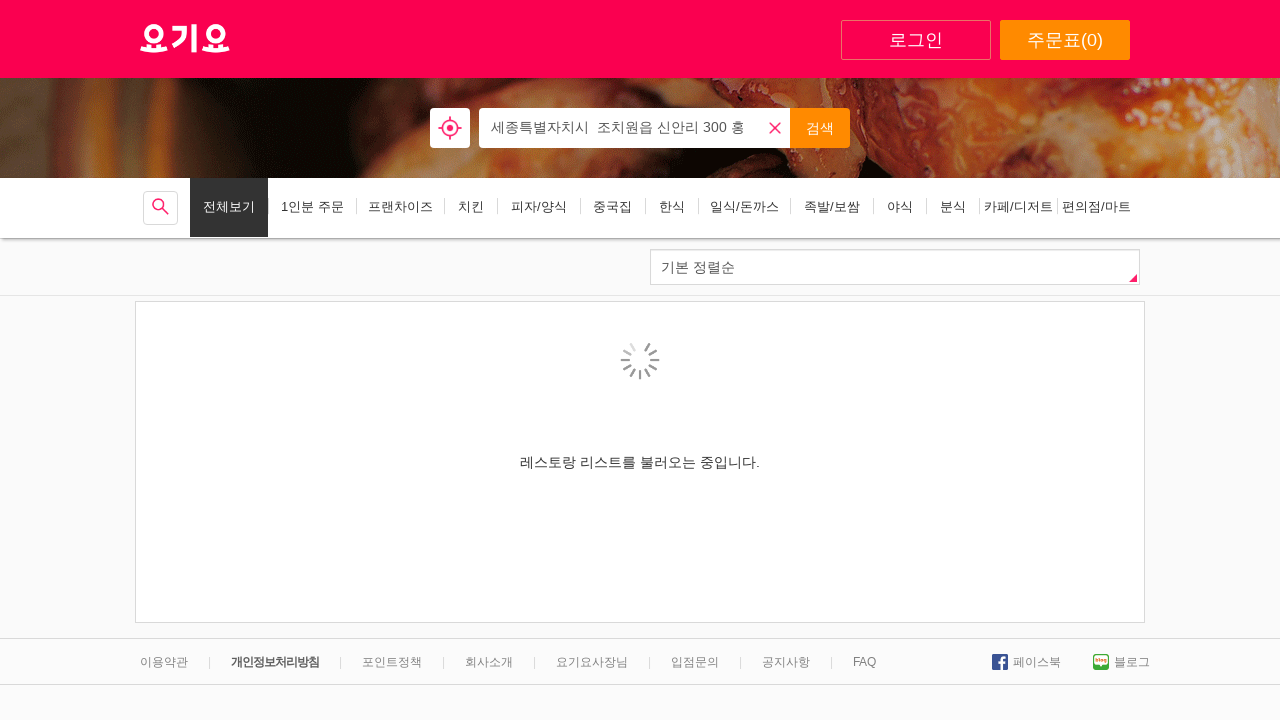

Waited 1 second for search suggestion to be processed
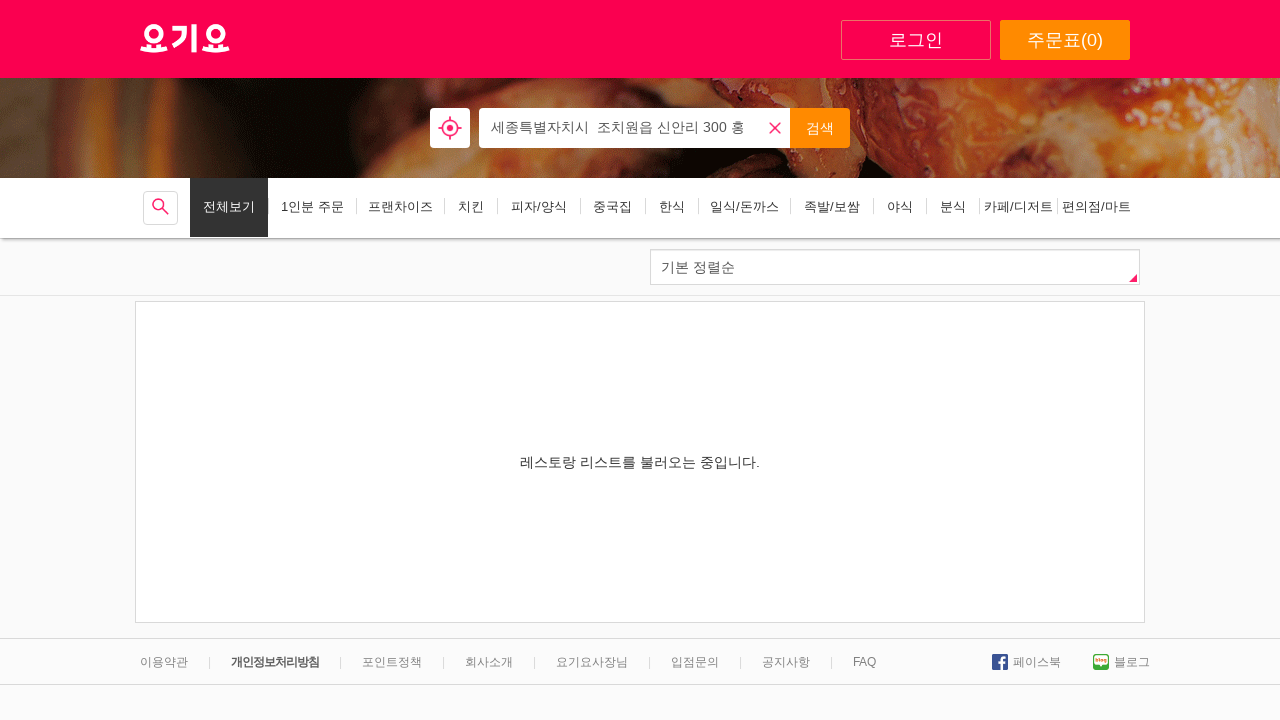

Restaurant list loaded and visible
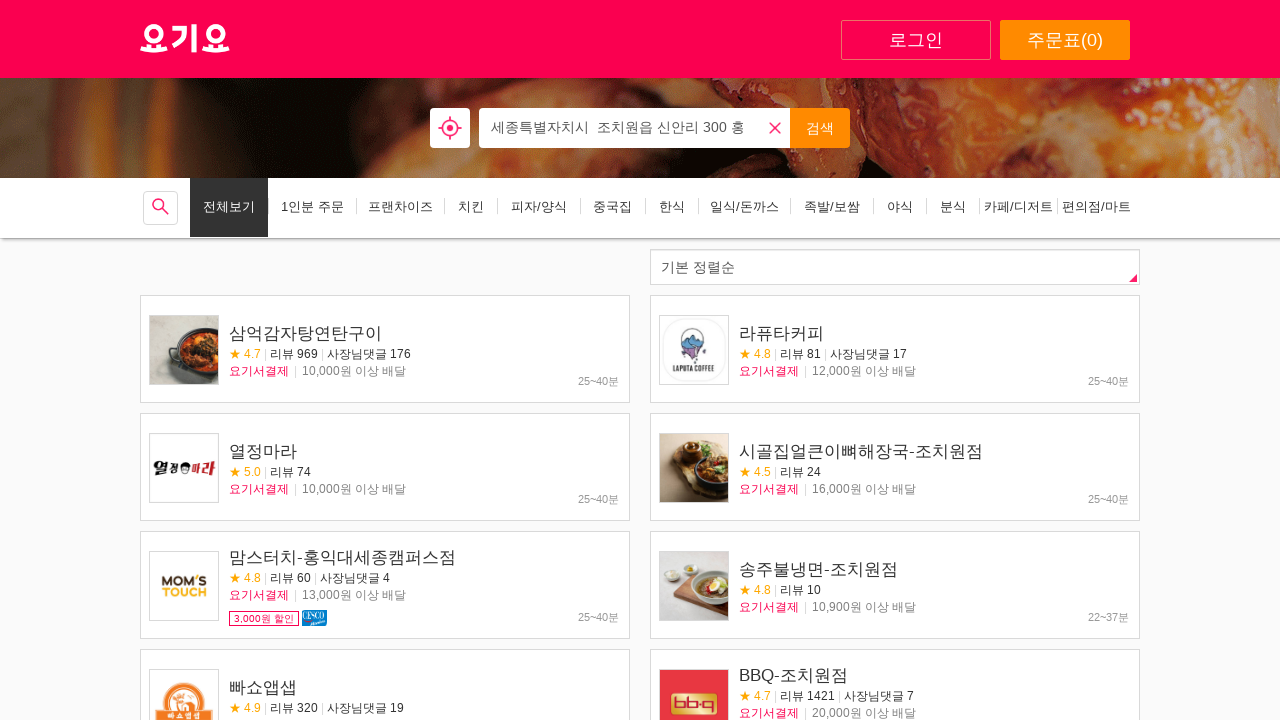

Retrieved all restaurant items from the list
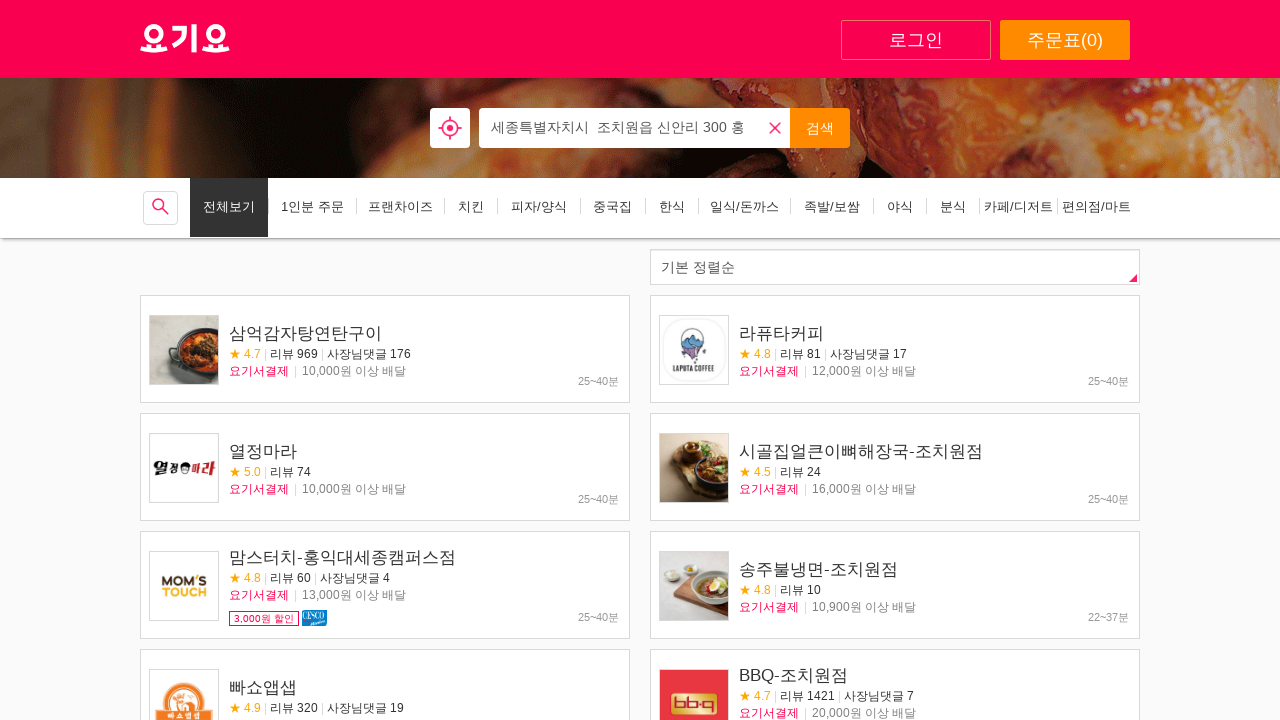

Clicked on restaurant at index 0 that is open at (385, 349) on #content .col-sm-6 >> nth=0 >> div >> nth=0
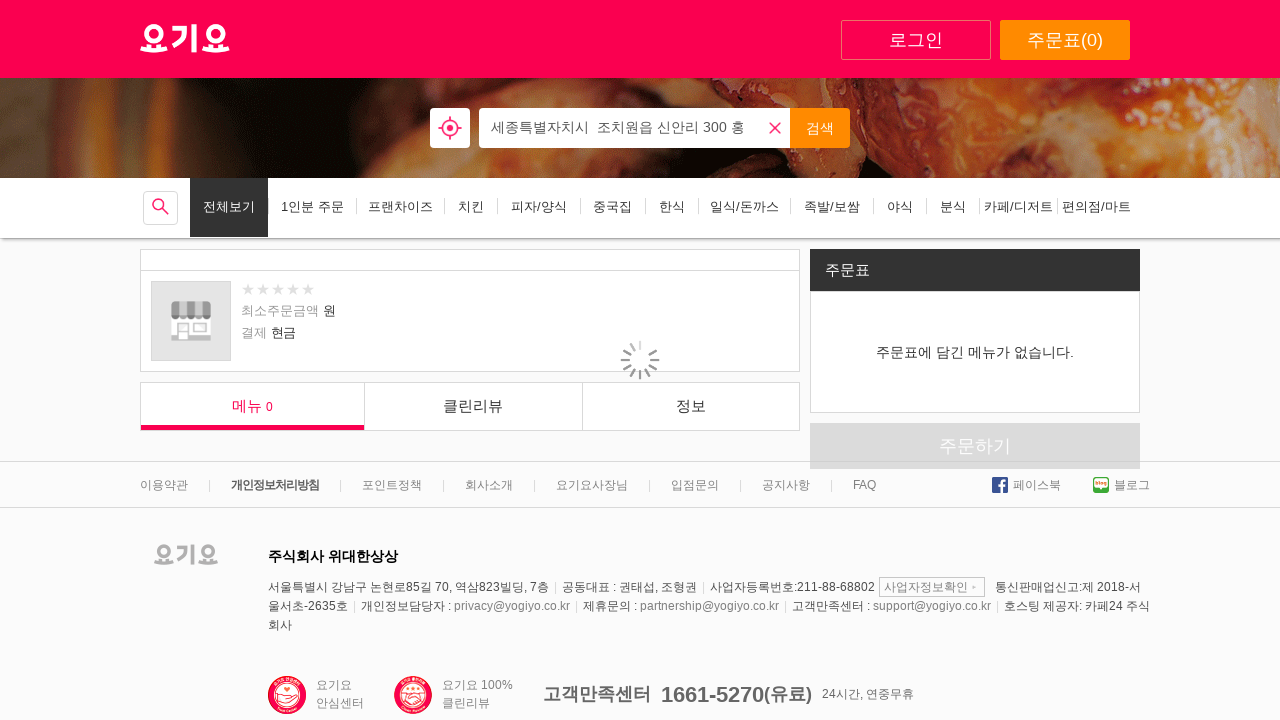

Restaurant details page loaded successfully
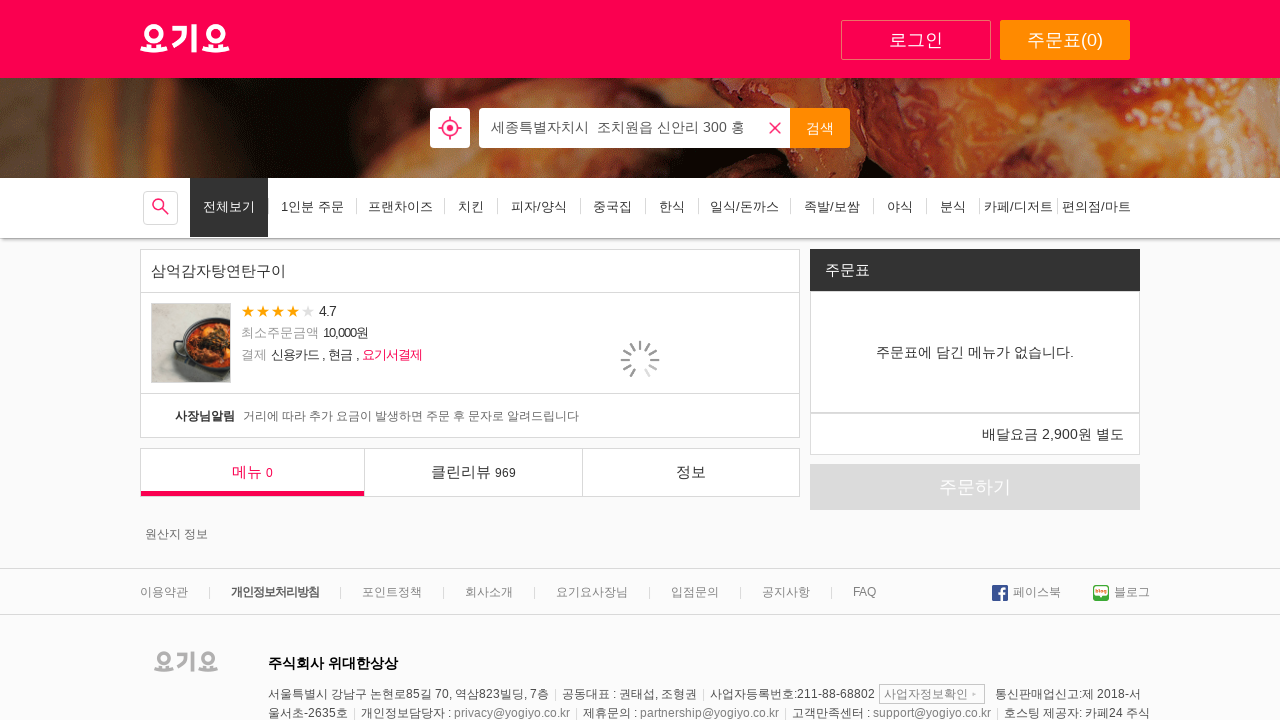

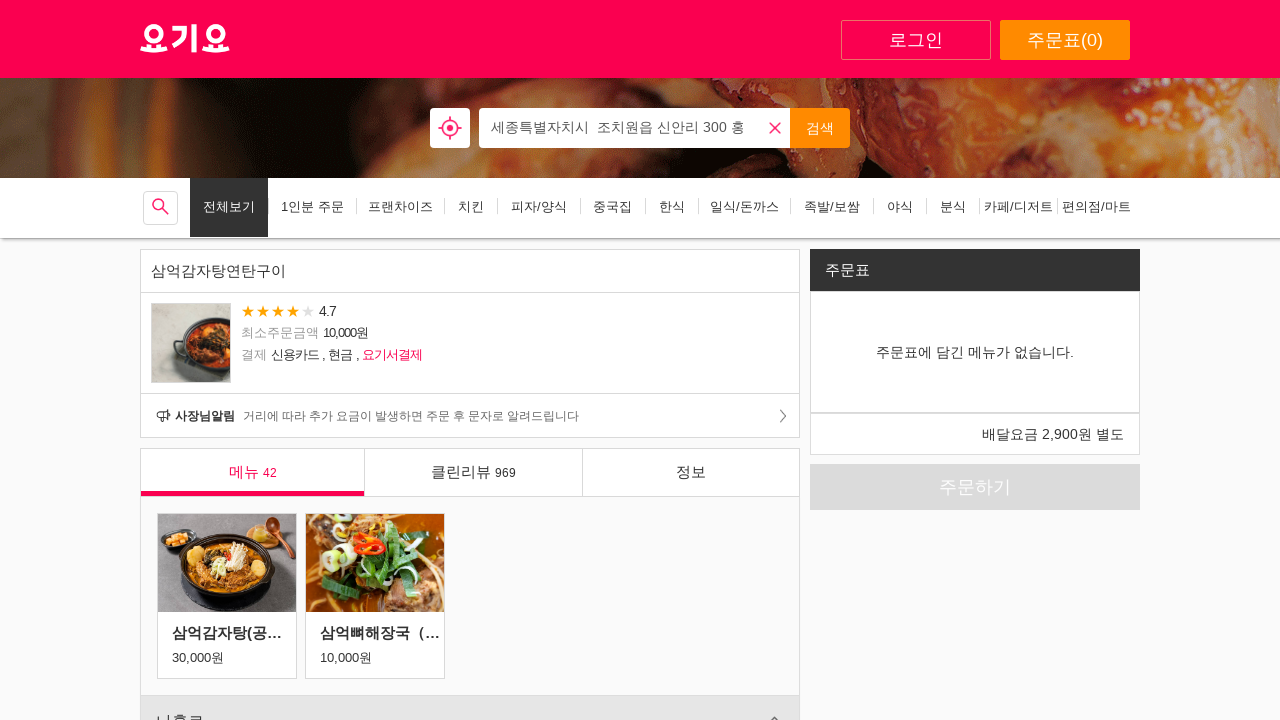